Tests interaction with multiple iframes by switching between them and clicking buttons within different frames

Starting URL: https://demoapps.qspiders.com/ui/frames/multiple?sublist=2

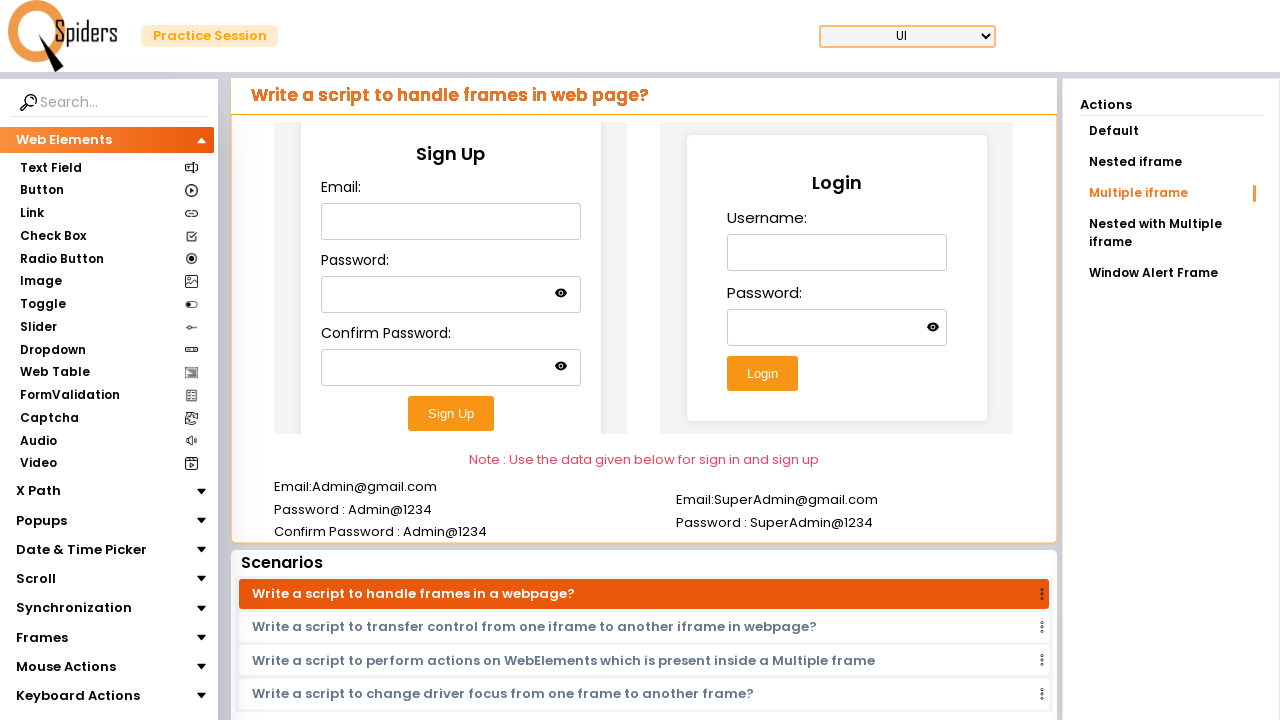

Waited 5 seconds for page to load
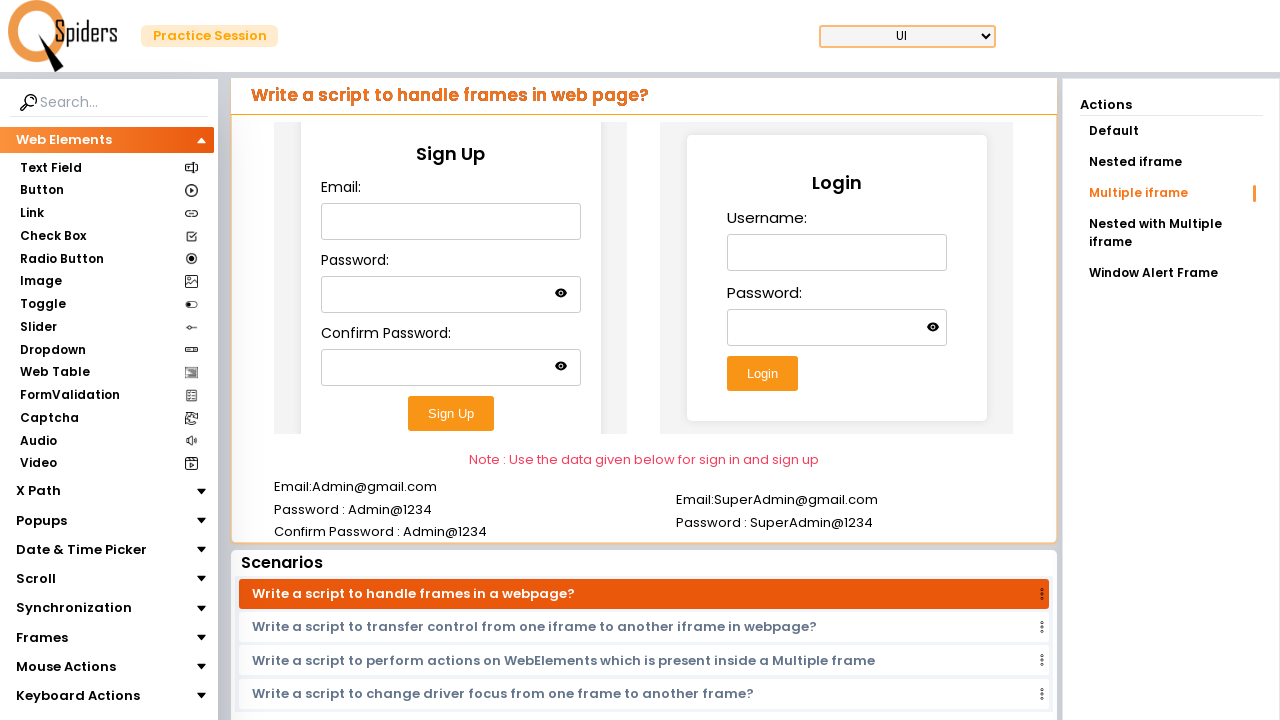

Retrieved all iframes from the page
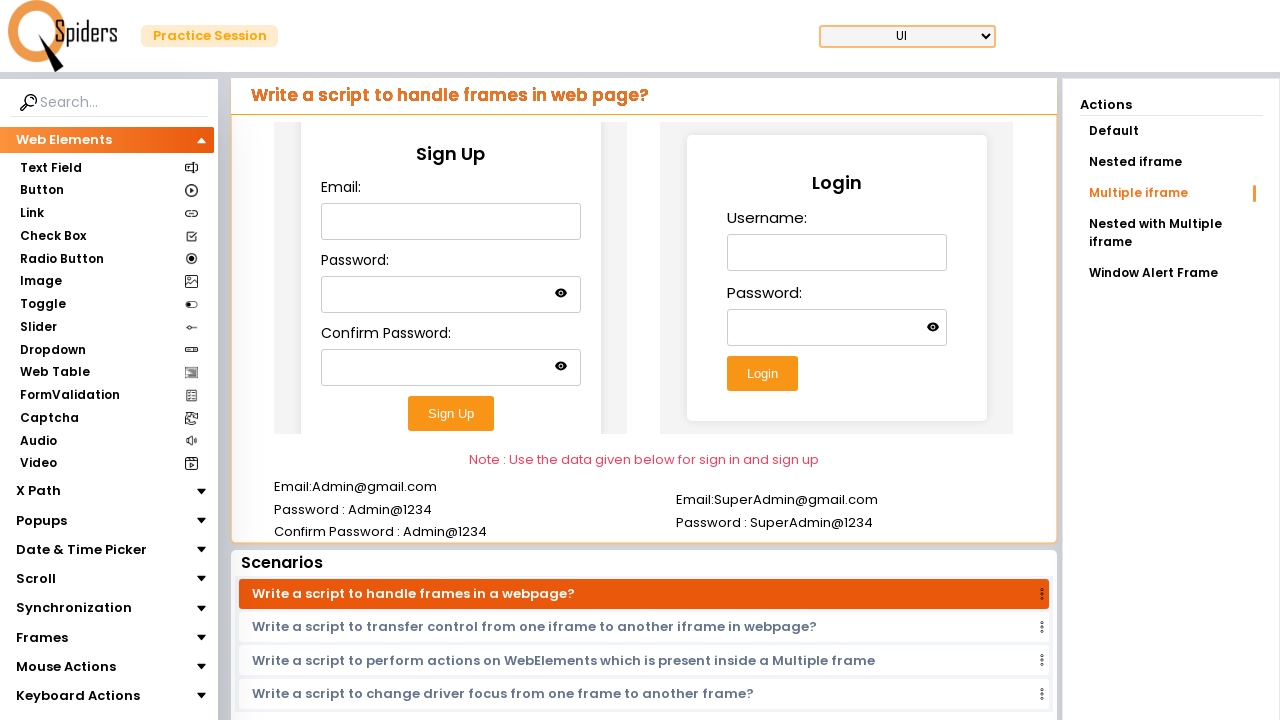

Found and clicked submit button in iframe 1 at (451, 413) on button#submitButton
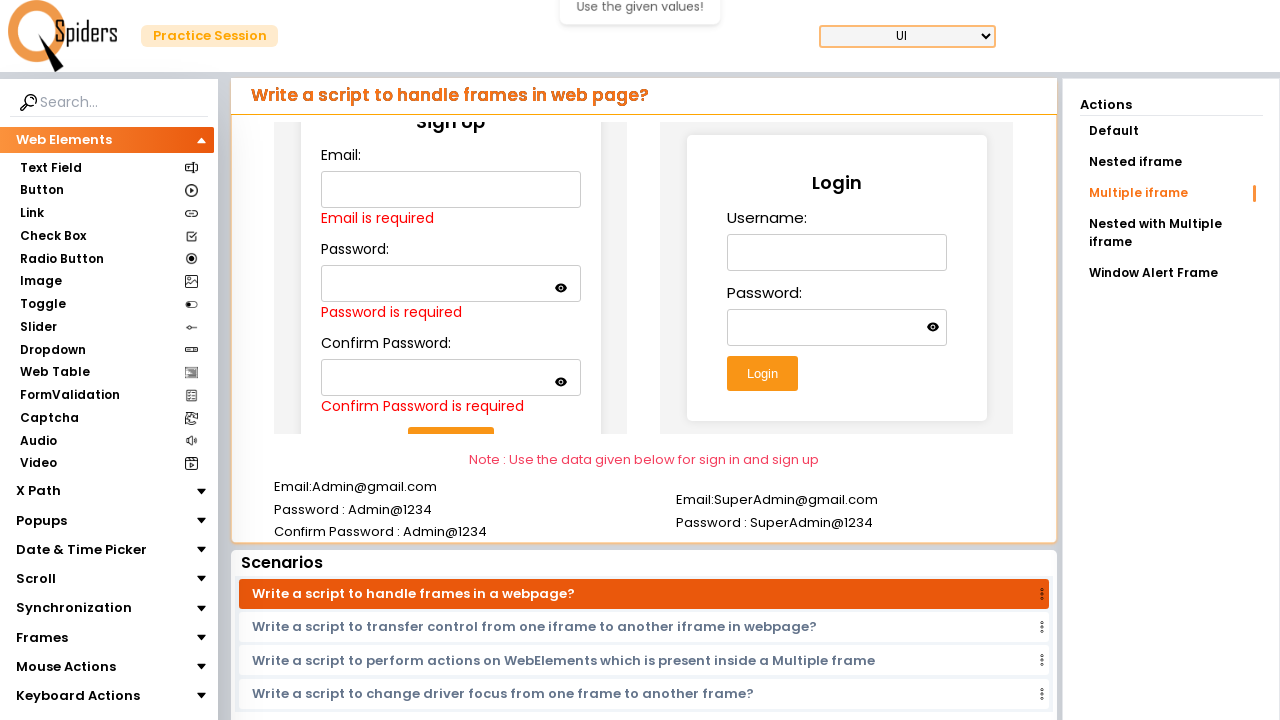

Found and clicked login button in iframe 2 at (762, 374) on button:text('Login')
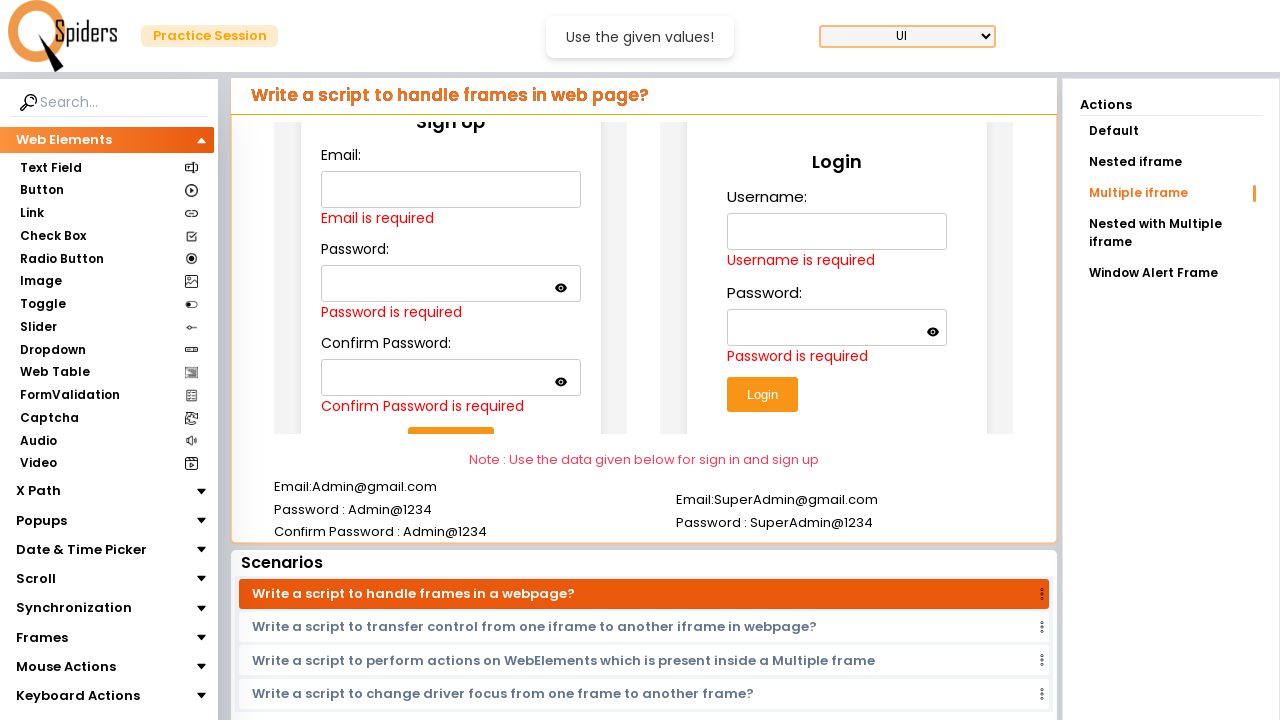

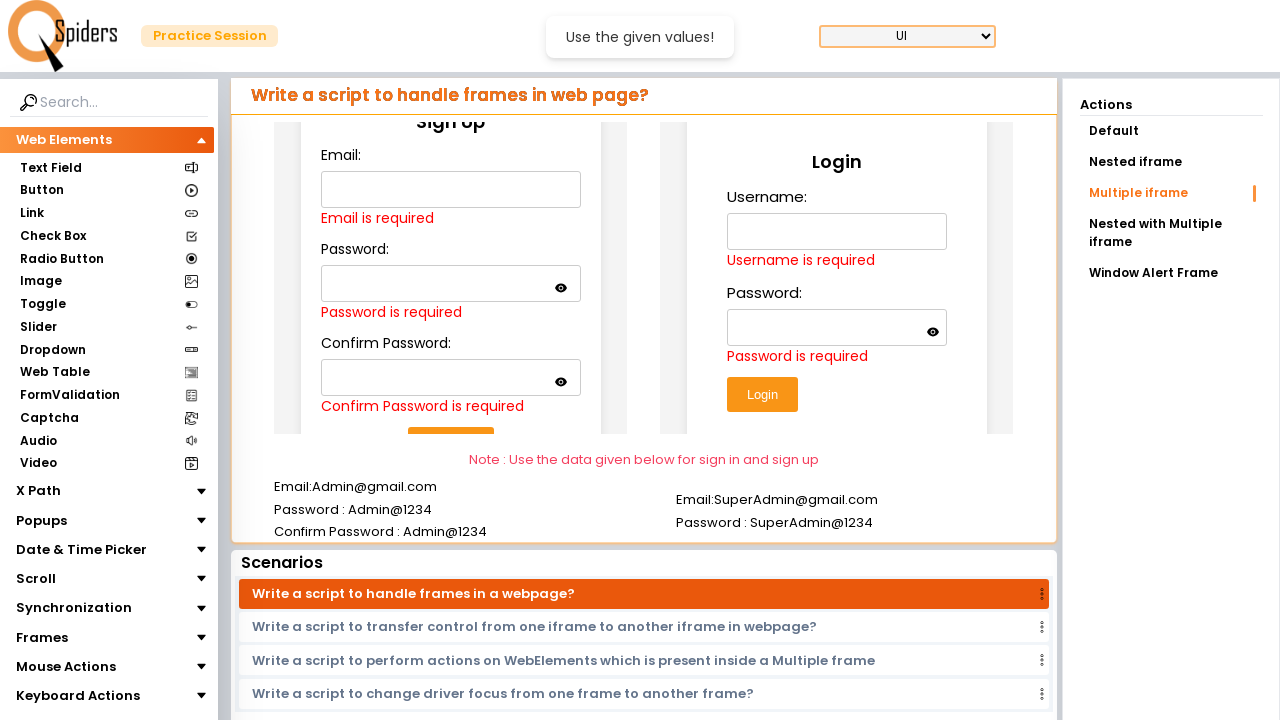